Tests a signature pad by drawing a shape on the canvas using mouse actions (click and drag movements), then clears the drawing by clicking the clear button.

Starting URL: http://szimek.github.io/signature_pad/

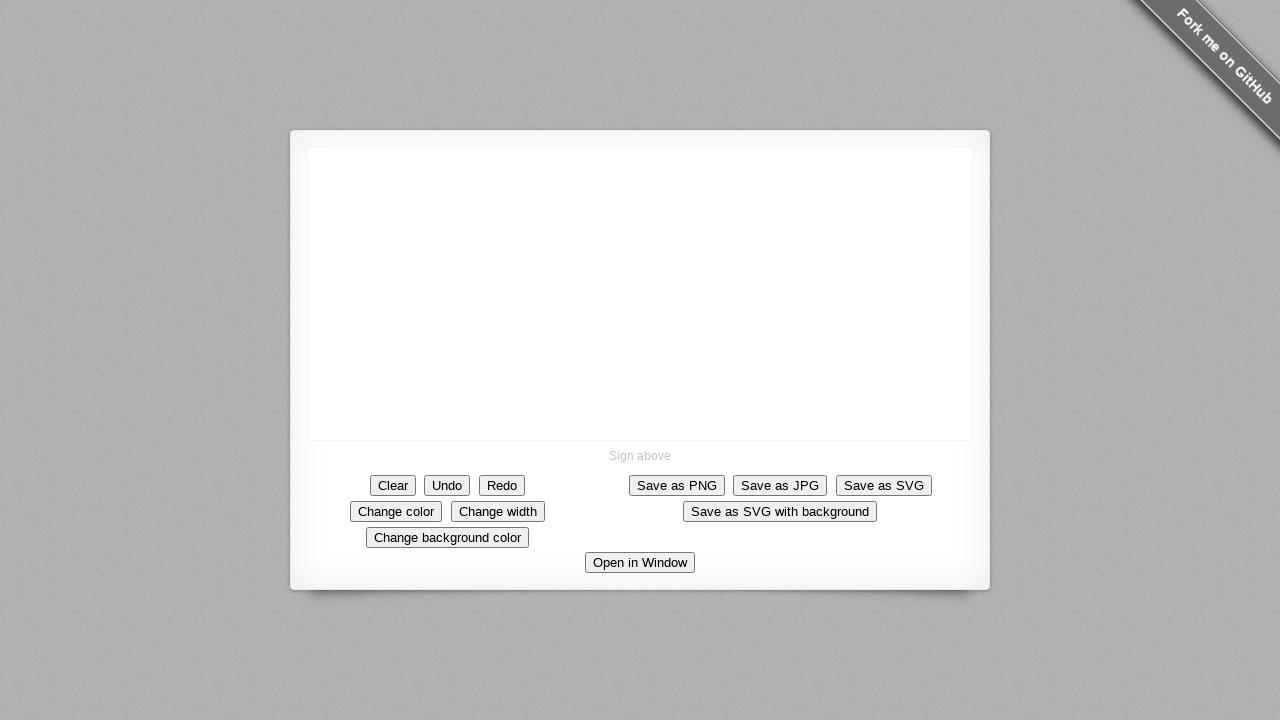

Located the signature pad canvas element
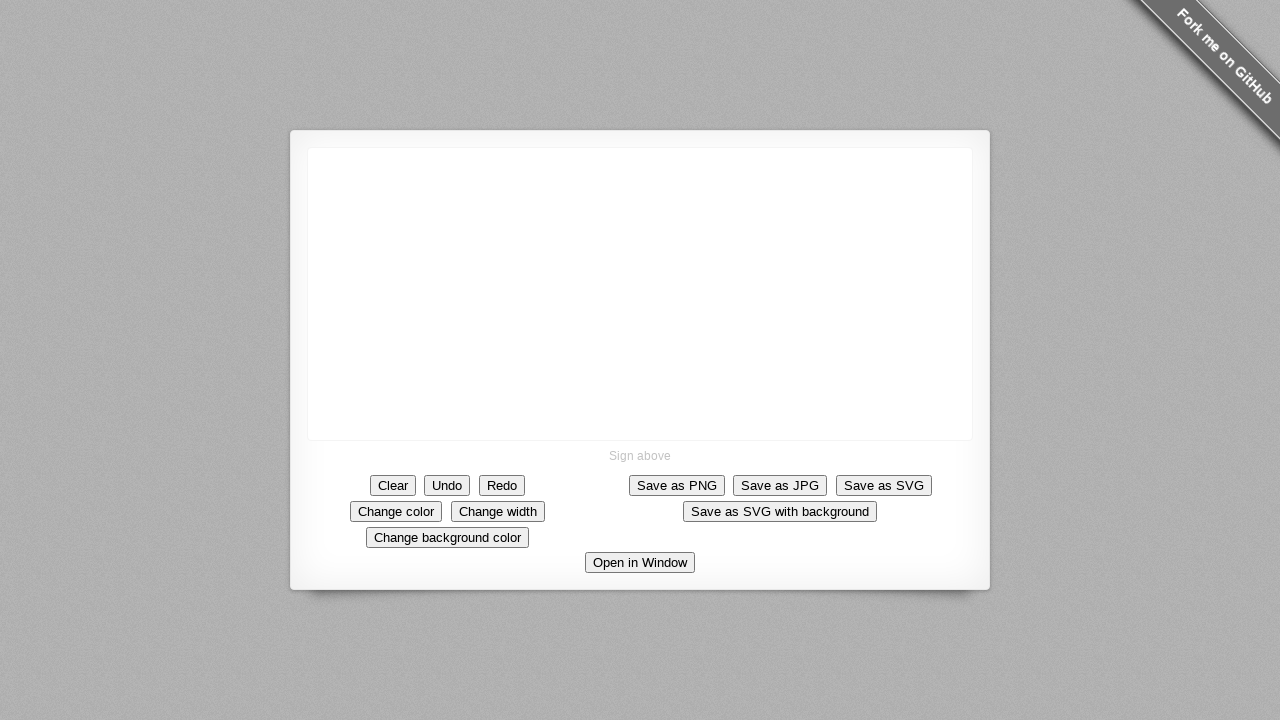

Retrieved canvas bounding box coordinates
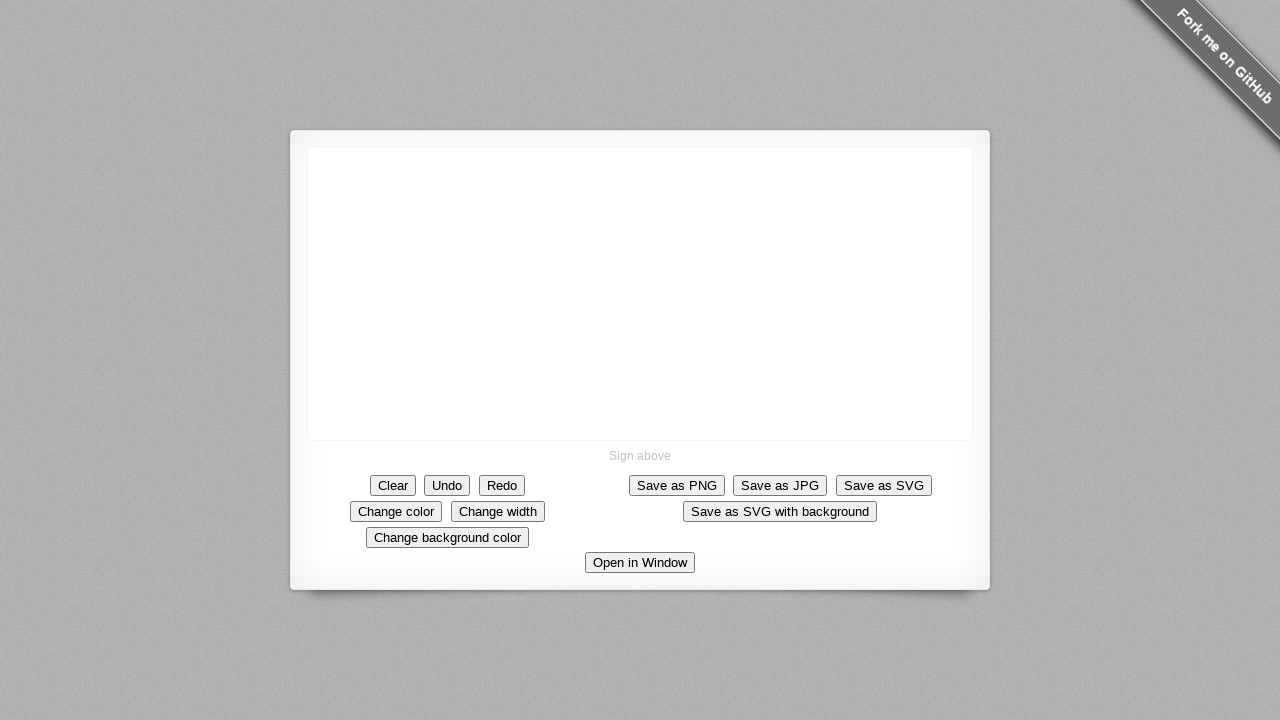

Moved mouse to center of signature pad canvas at (640, 294)
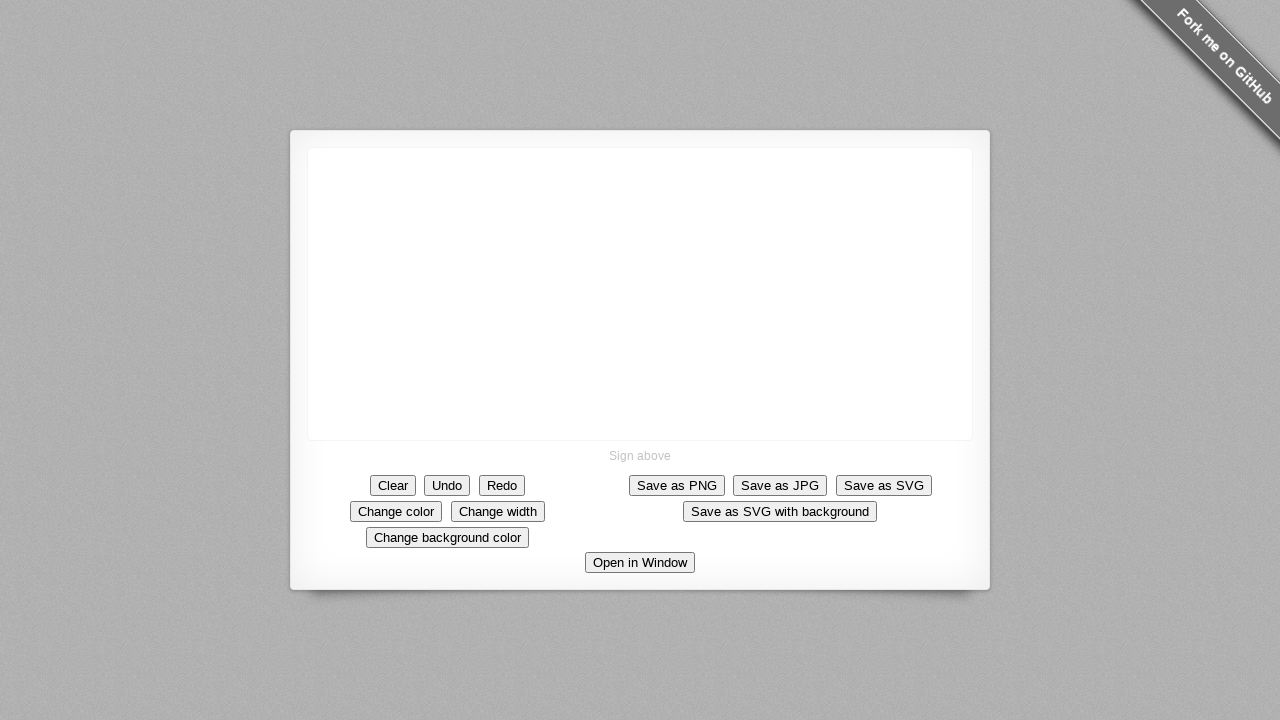

Pressed mouse button down to start drawing at (640, 294)
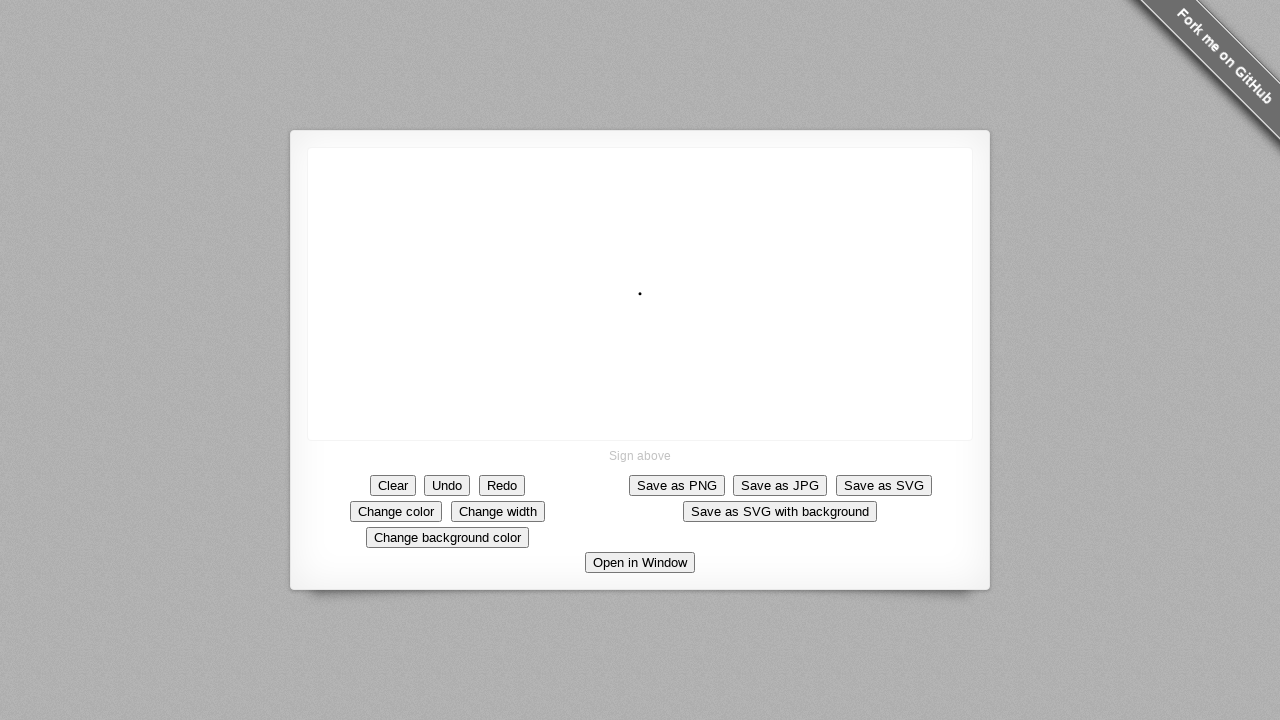

Dragged mouse right and down to draw first line segment at (740, 394)
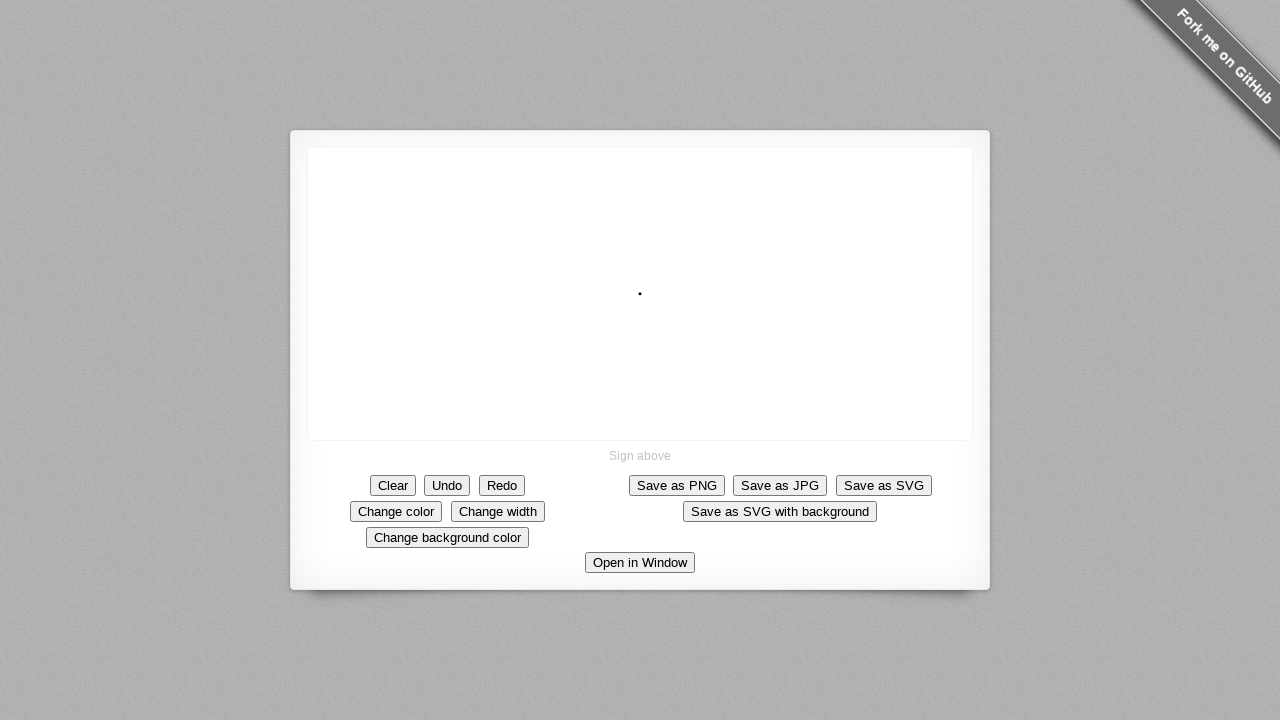

Dragged mouse left to draw second line segment at (640, 394)
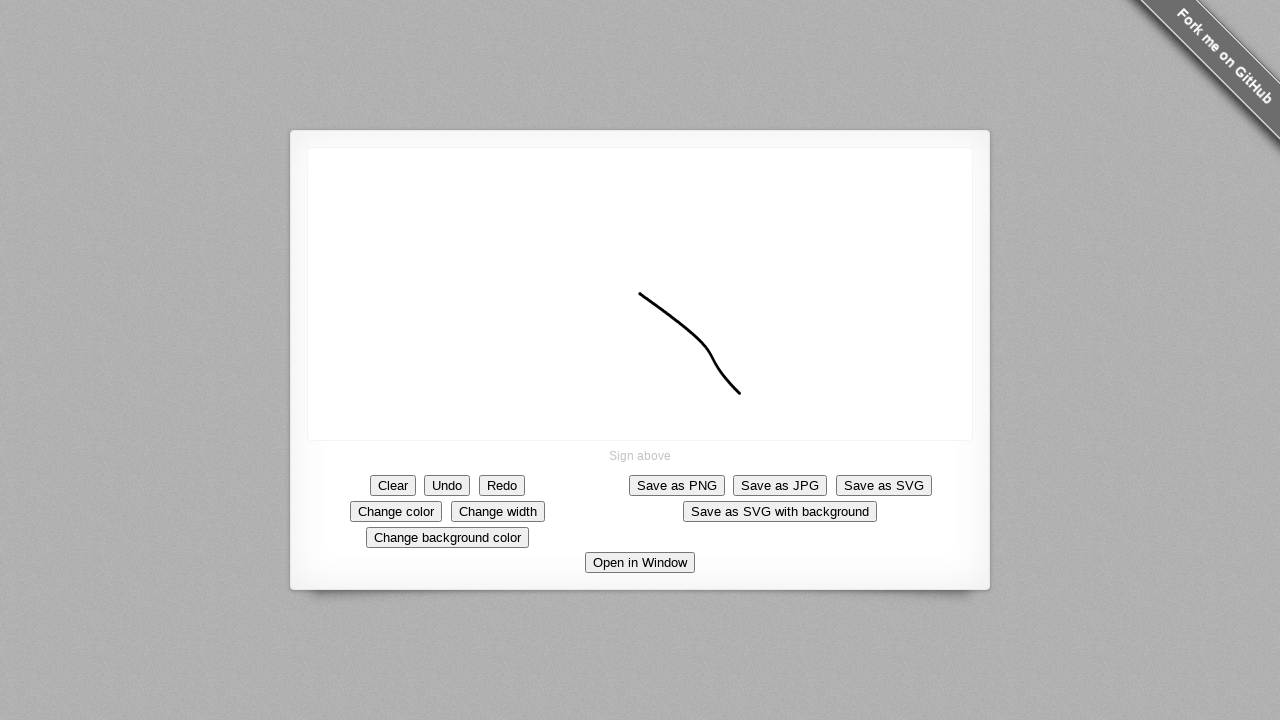

Dragged mouse up to draw third line segment at (640, 294)
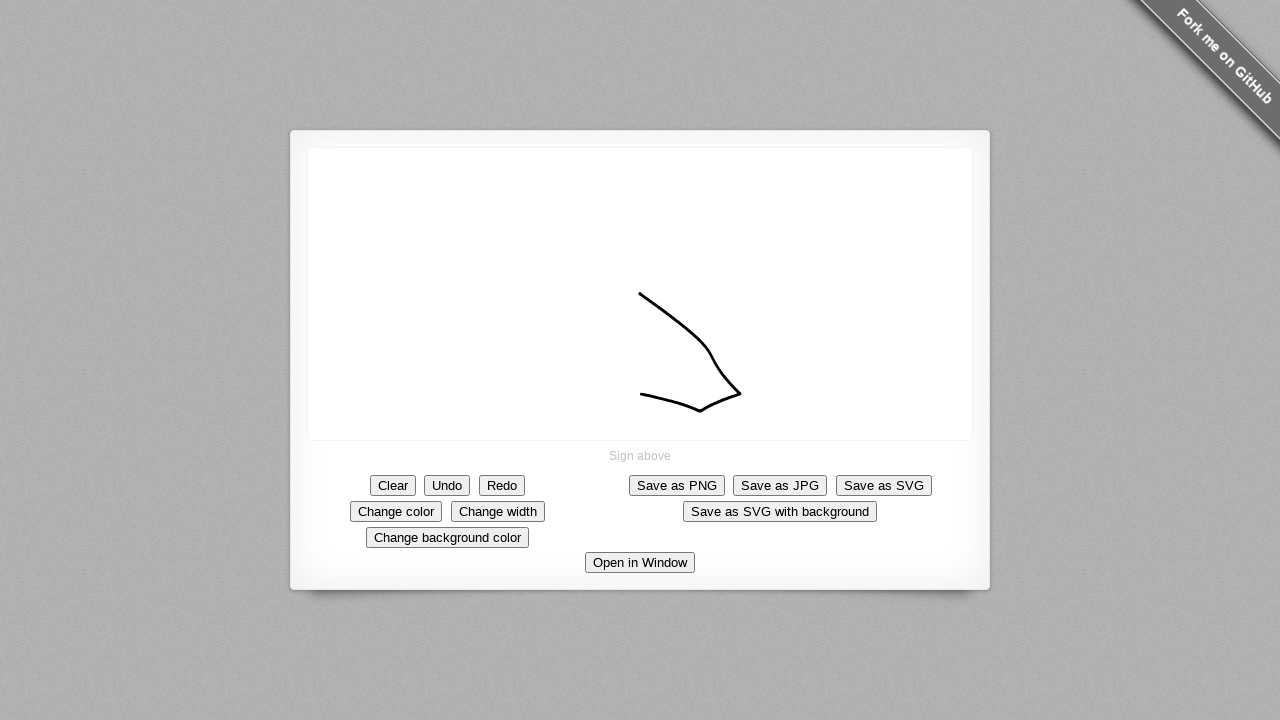

Dragged mouse left to draw fourth line segment at (540, 294)
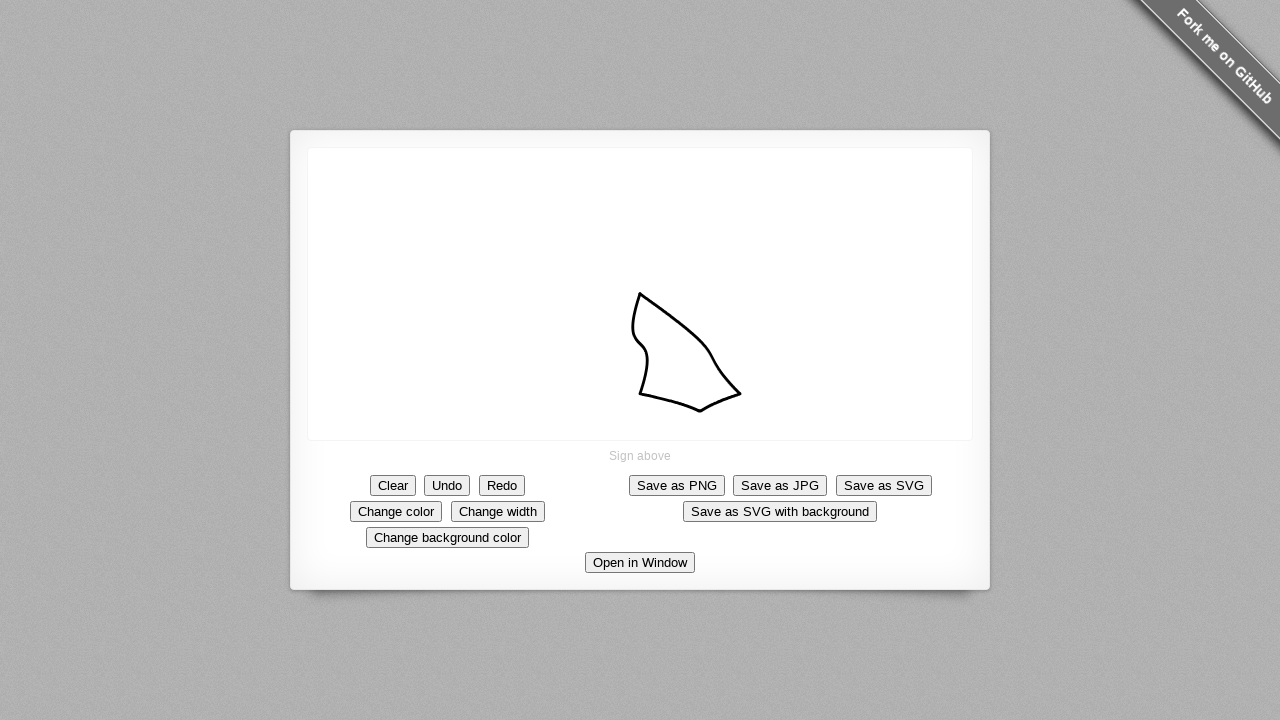

Dragged mouse up to draw fifth line segment at (540, 194)
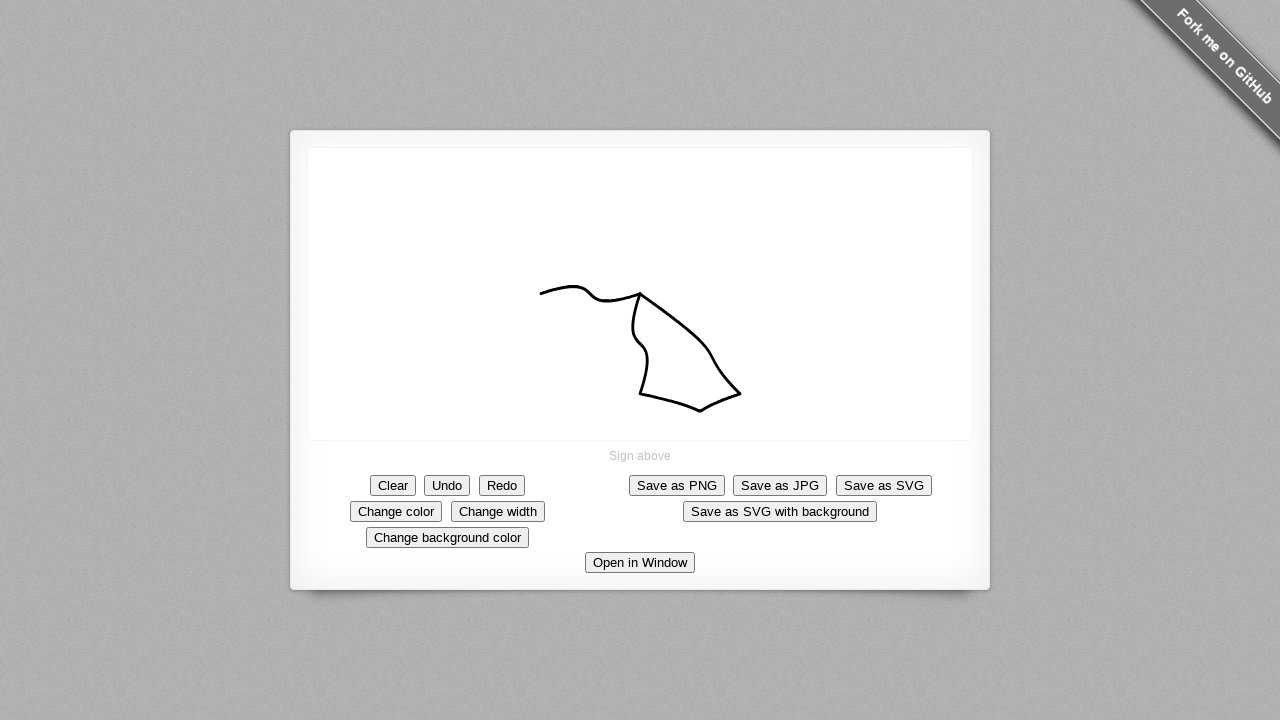

Dragged mouse right to draw sixth line segment at (640, 194)
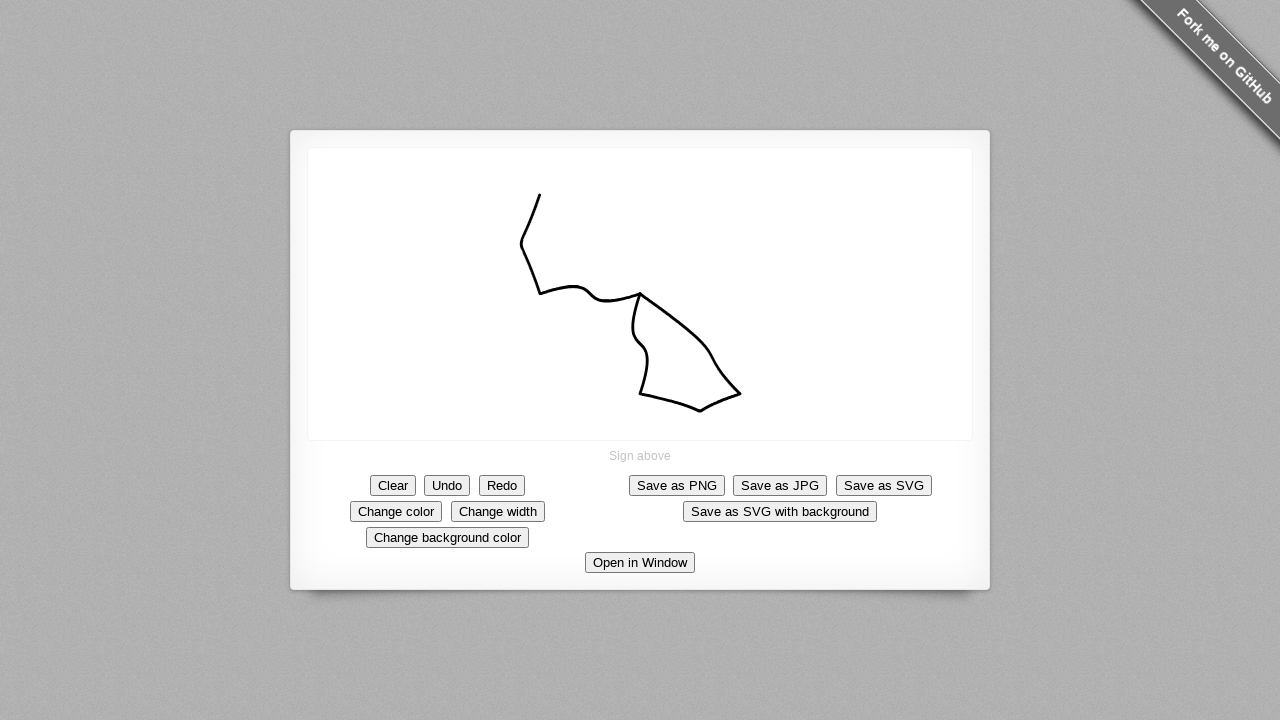

Released mouse button to finish drawing shape at (640, 194)
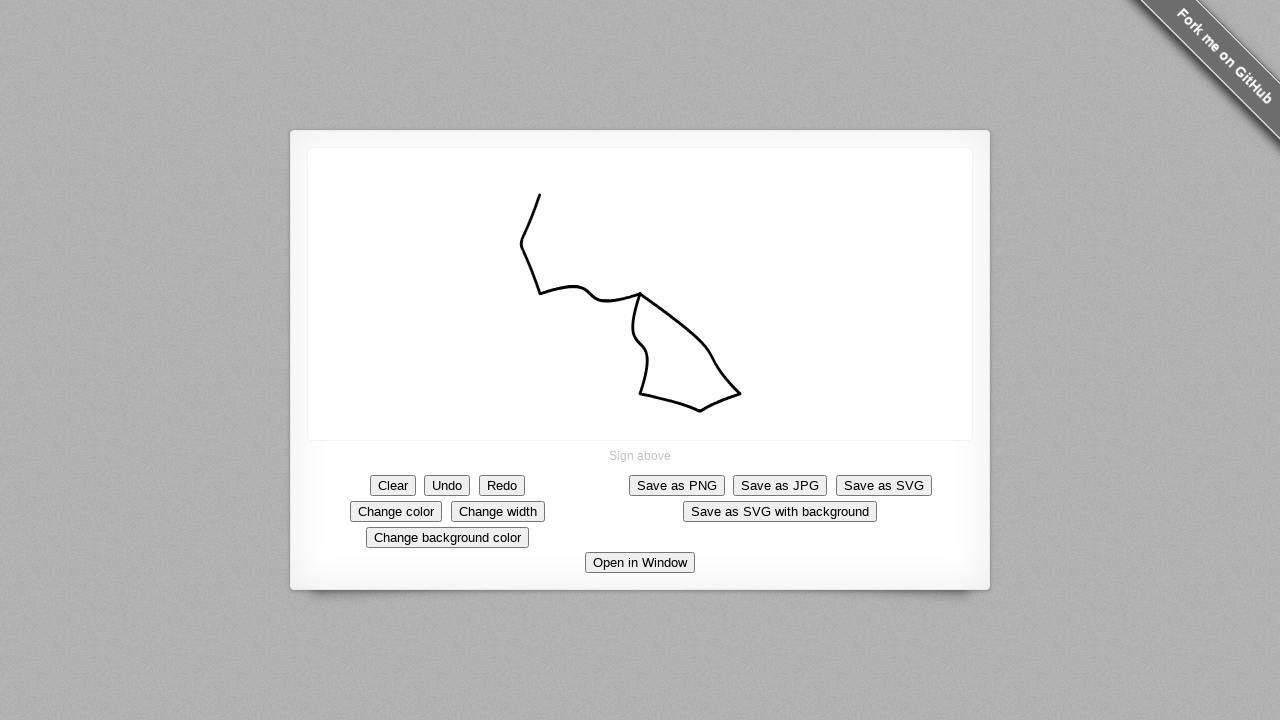

Clicked clear button to erase the drawing at (393, 485) on button.clear
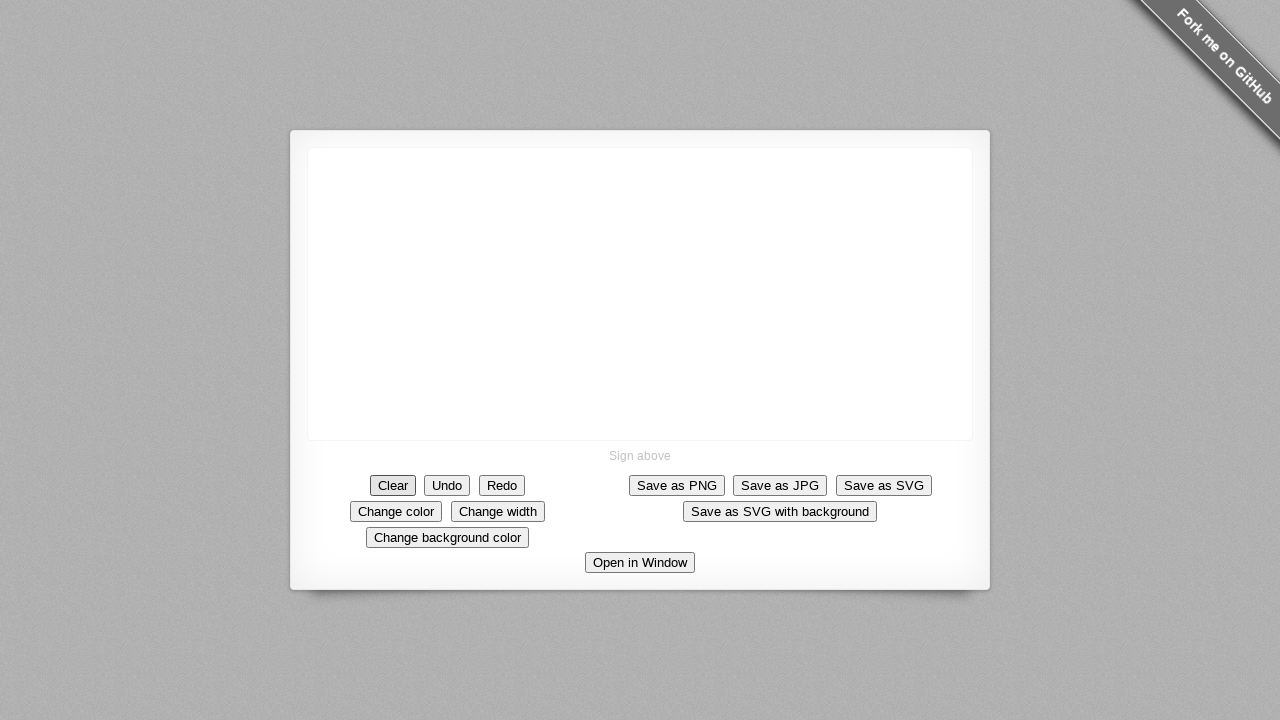

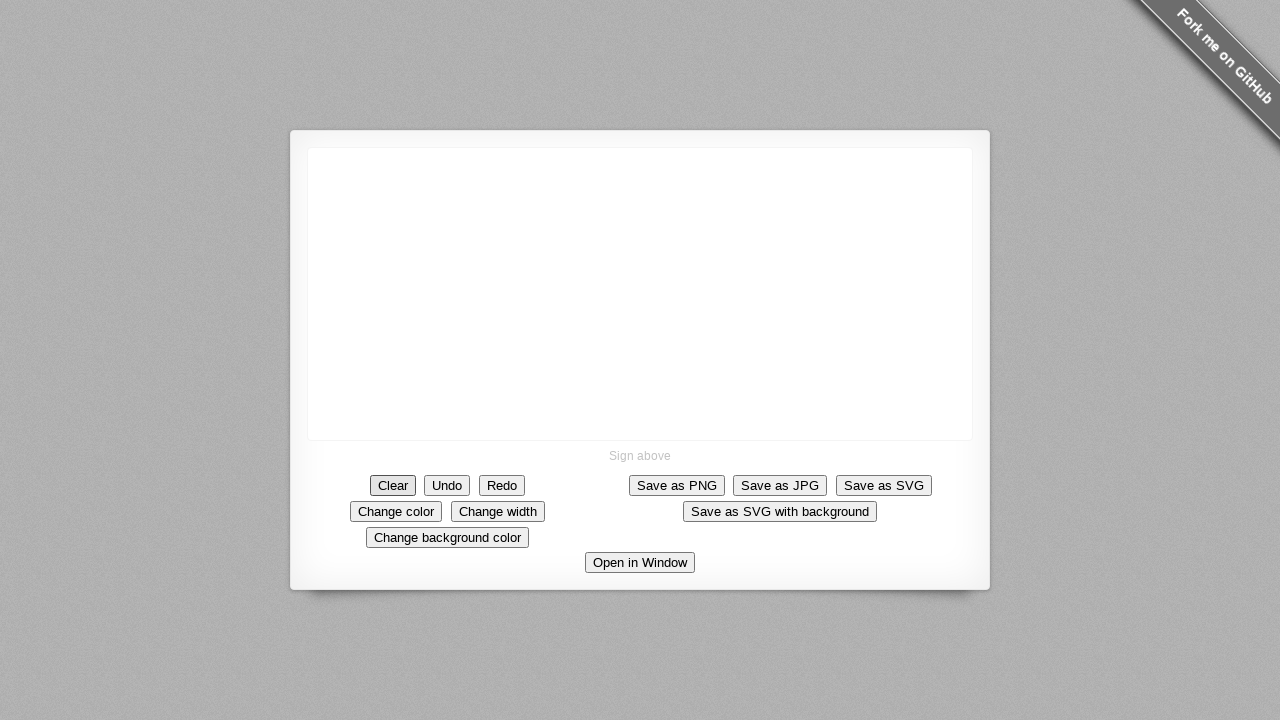